Tests the add/remove elements functionality by clicking the Add Element button, verifying the Delete button appears, clicking Delete, and verifying the page heading is still visible.

Starting URL: https://the-internet.herokuapp.com/add_remove_elements/

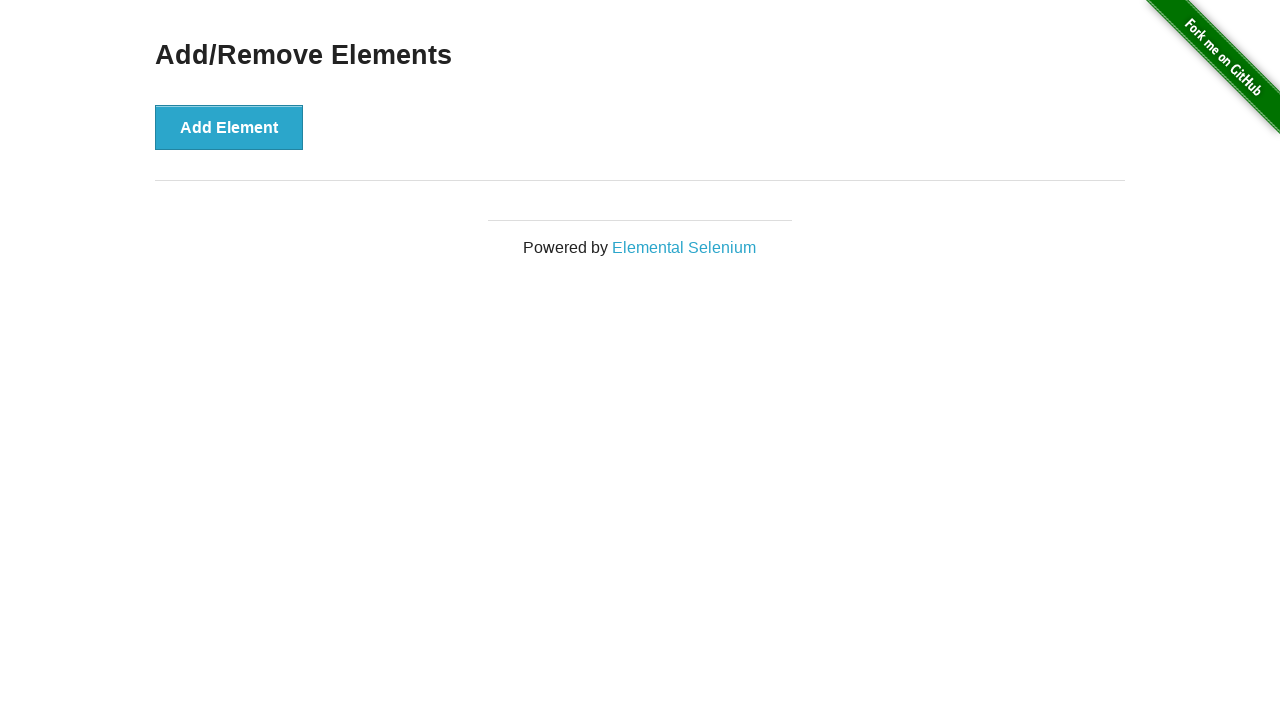

Clicked the Add Element button at (229, 127) on button[onclick='addElement()']
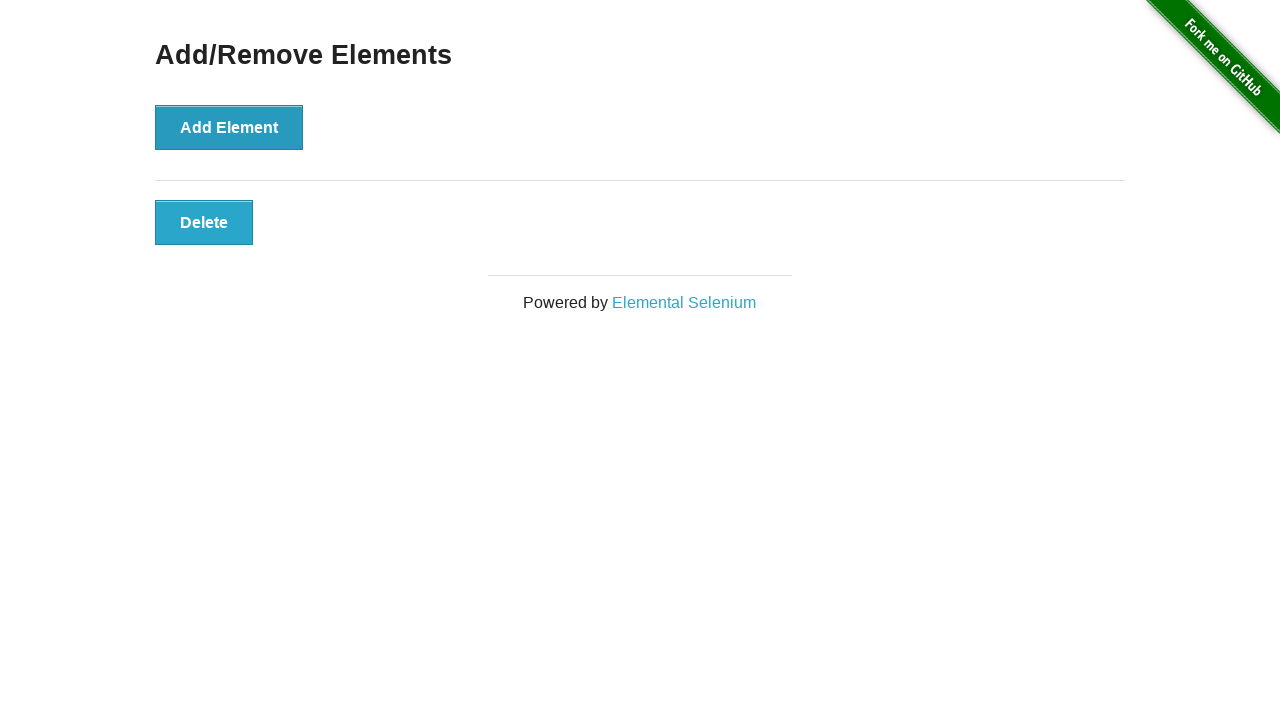

Delete button appeared and is visible
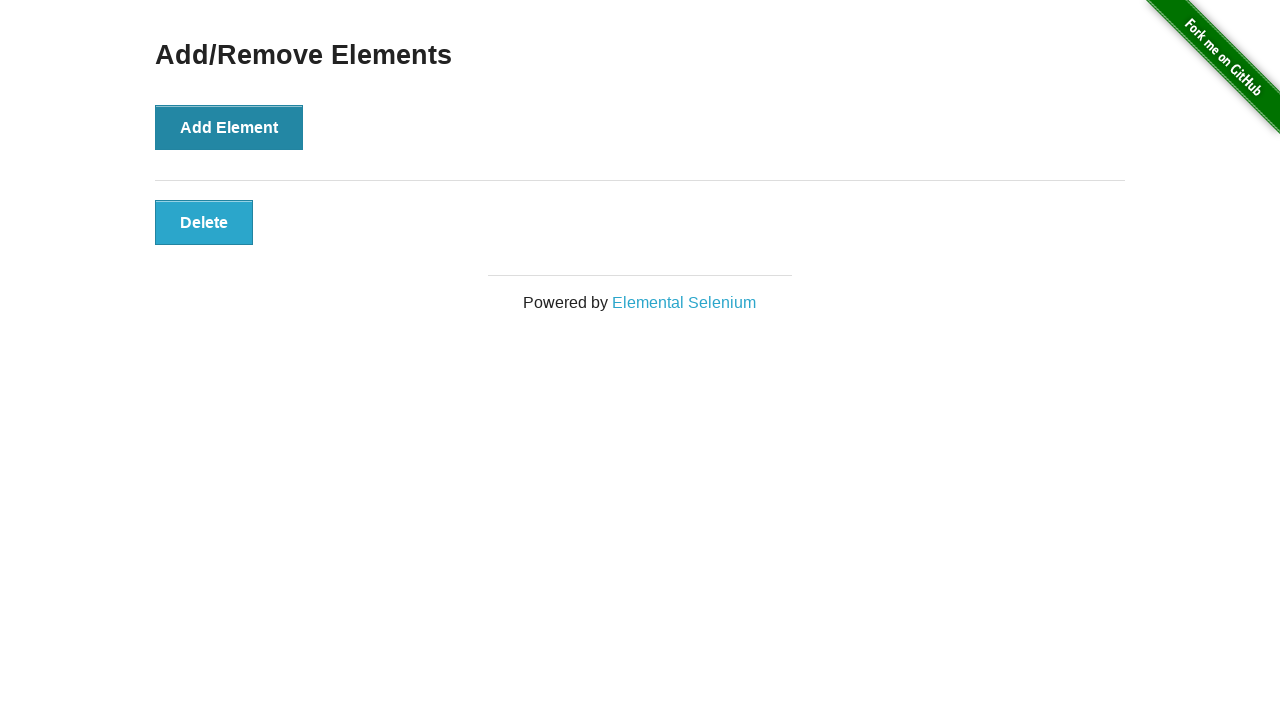

Clicked the Delete button at (204, 222) on button[onclick='deleteElement()']
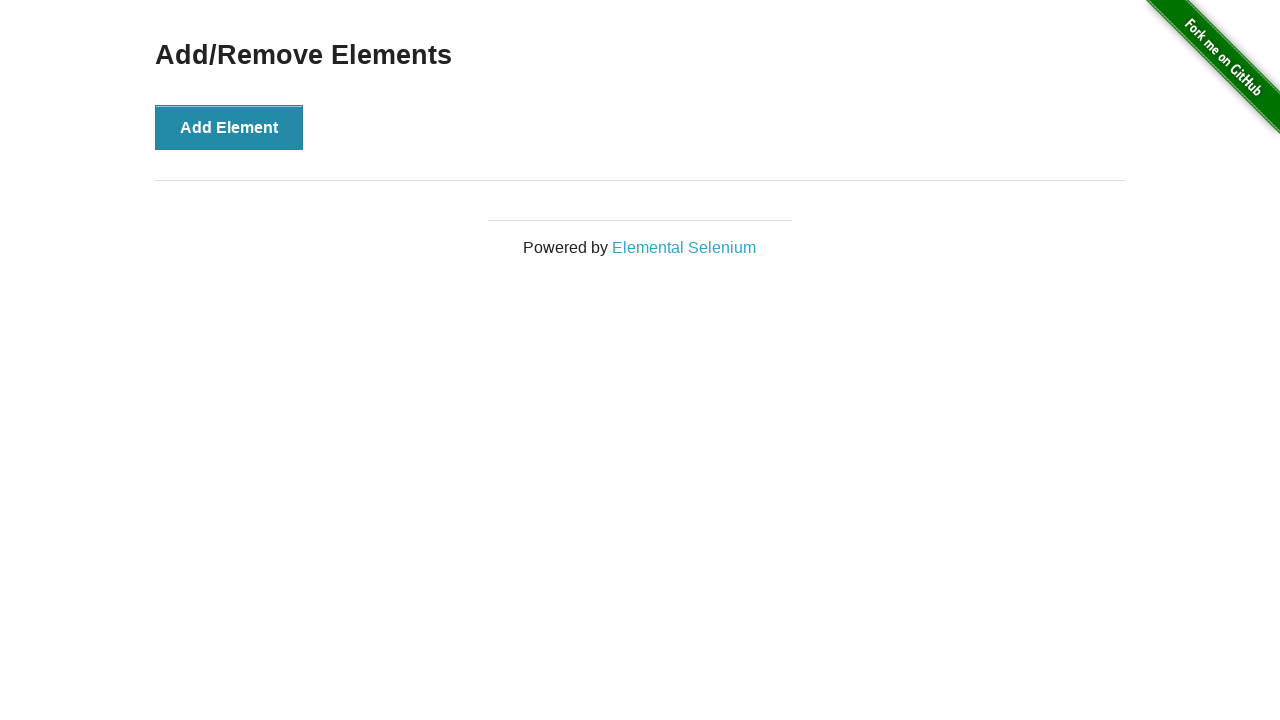

Verified Add/Remove Elements heading is still visible
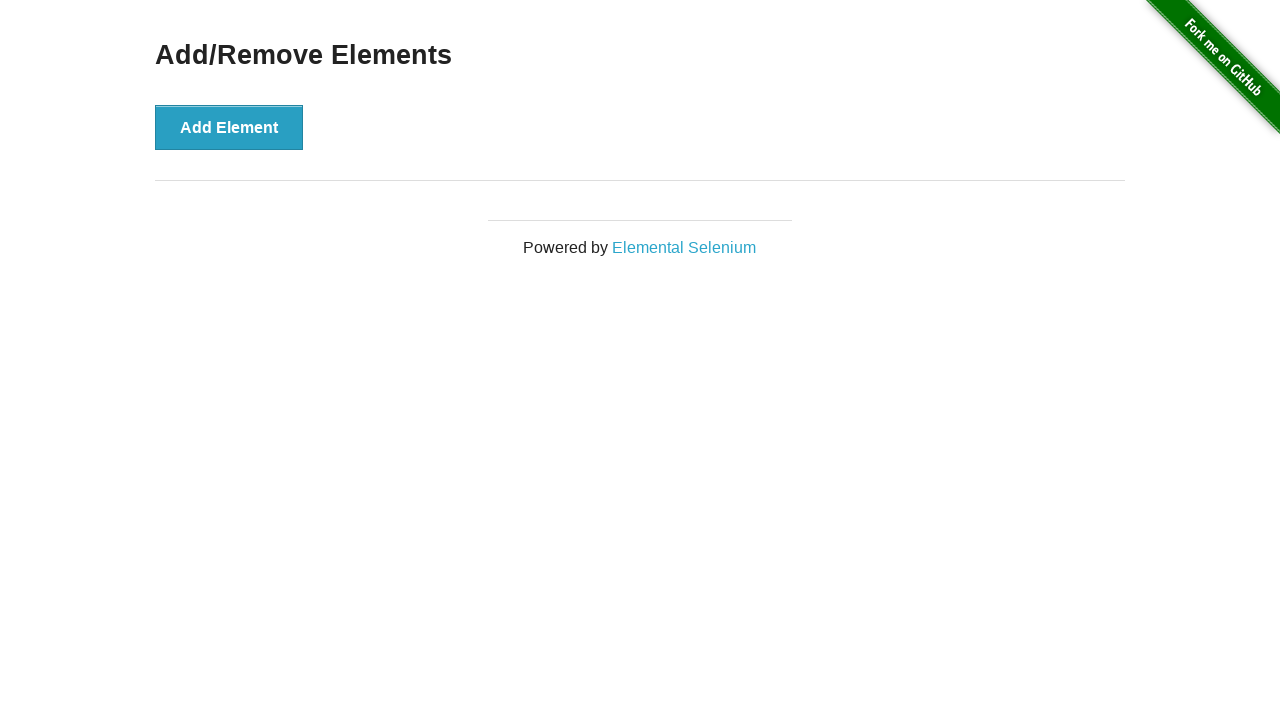

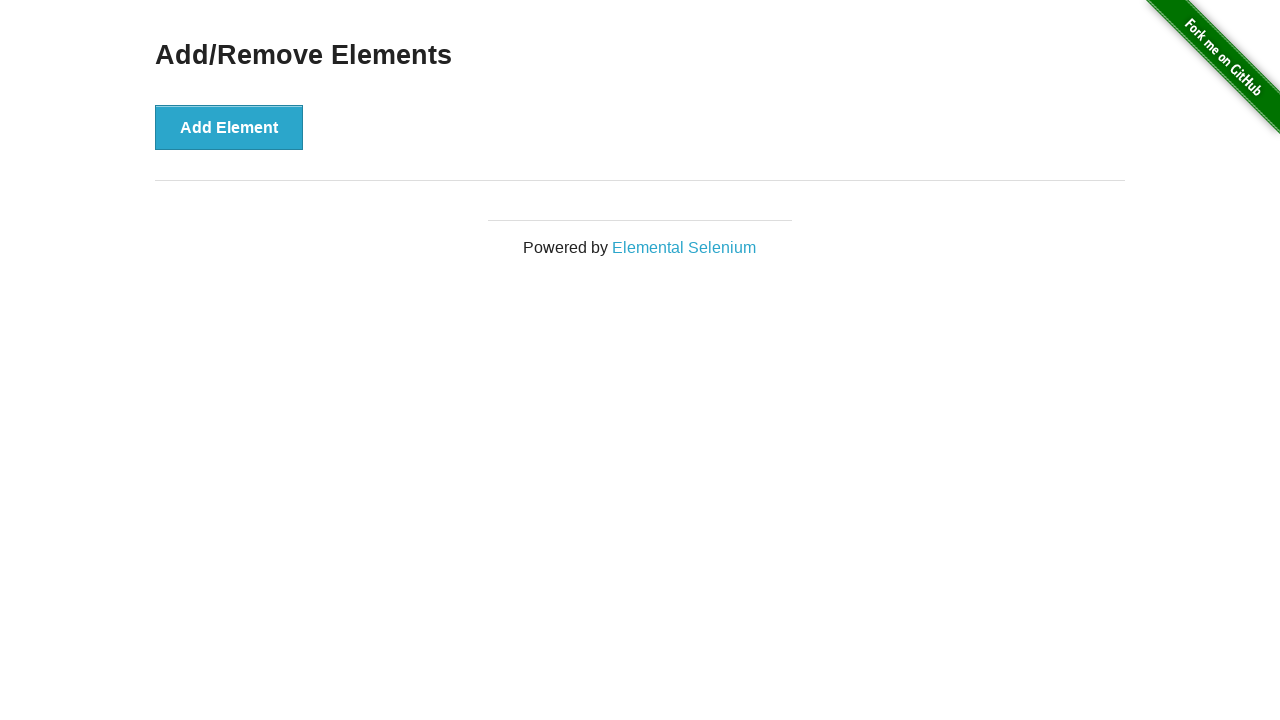